Tests deleting a task by editing it to an empty value

Starting URL: https://todomvc.com/examples/emberjs/todomvc/dist/

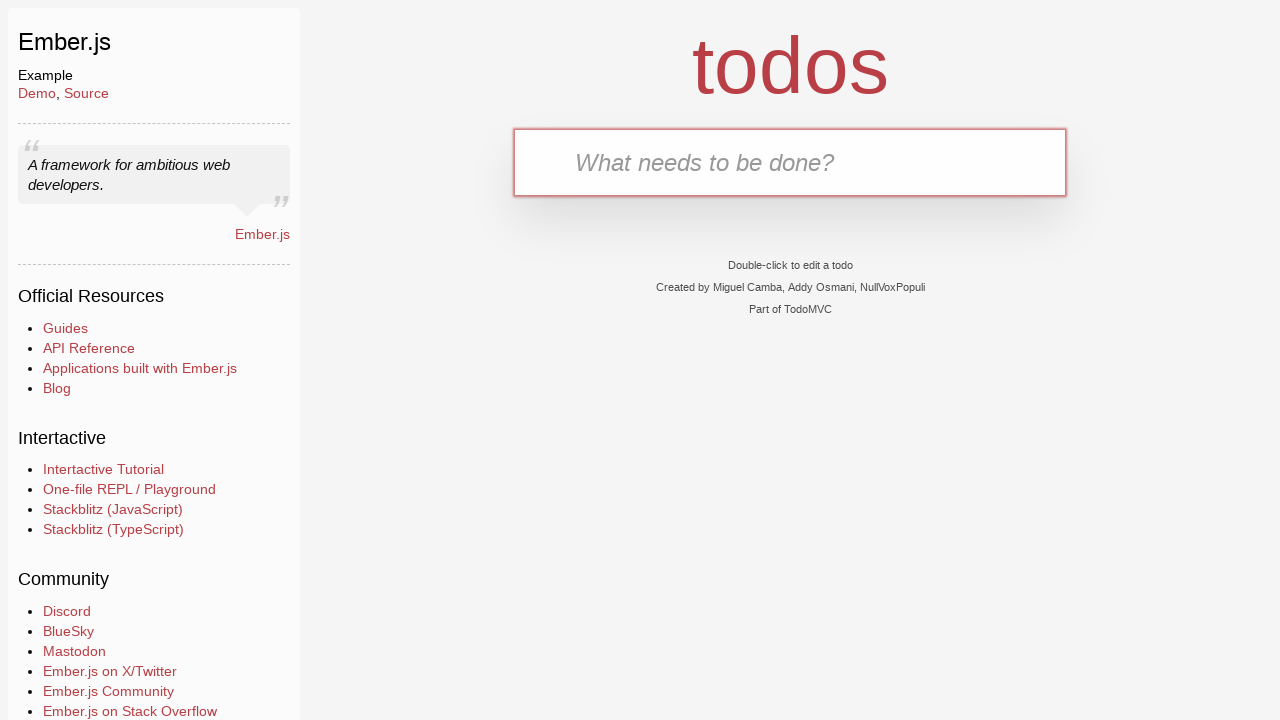

Filled new todo input with 'Task 1' on input.new-todo
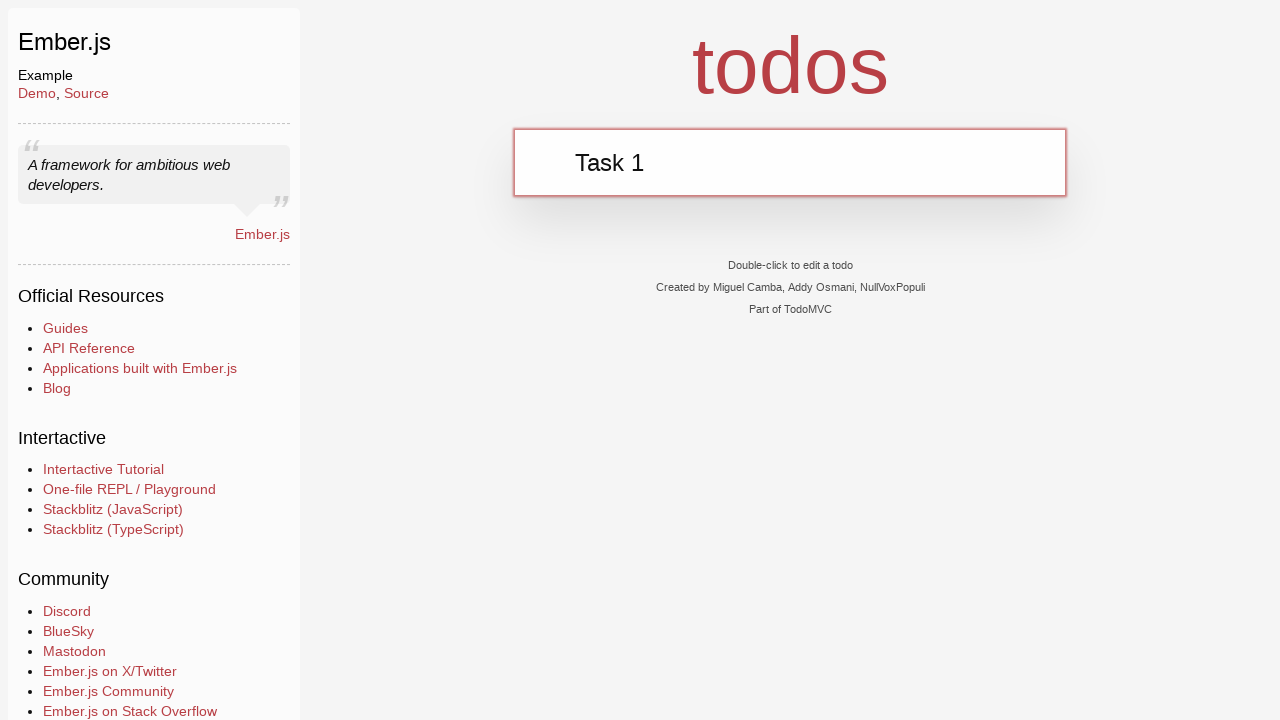

Pressed Enter to create Task 1 on input.new-todo
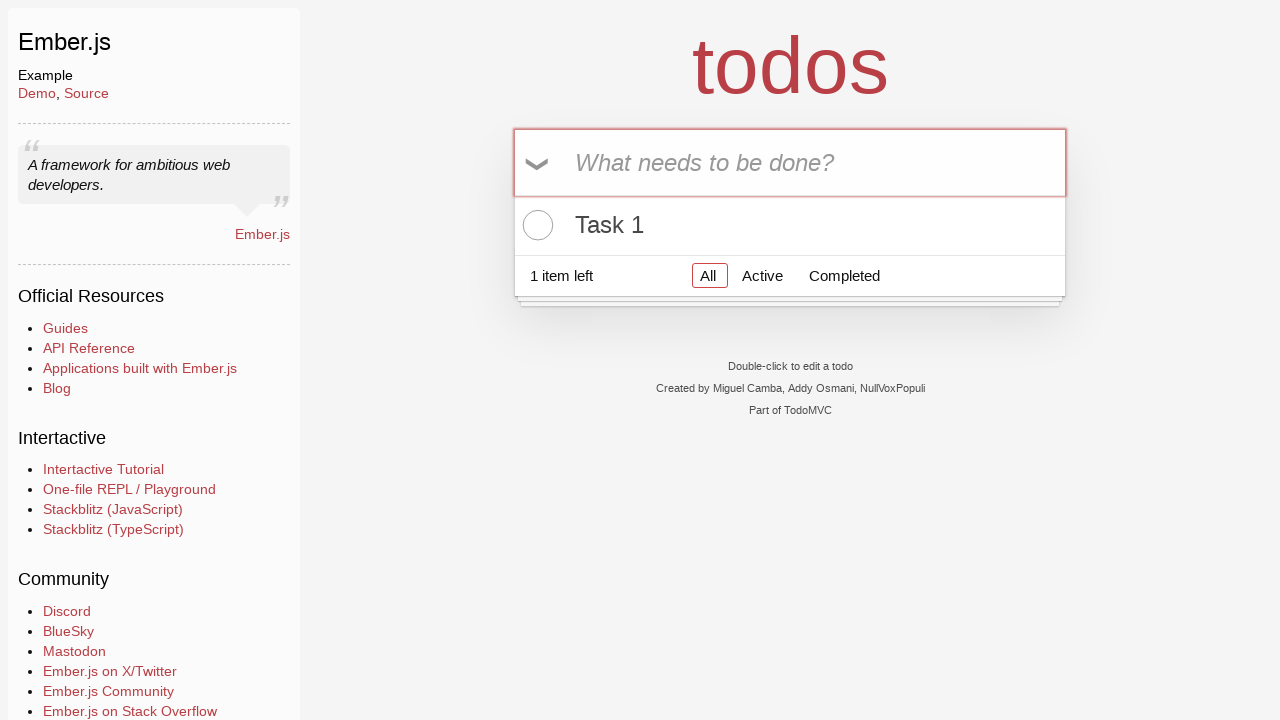

Waited for task label to appear in todo list
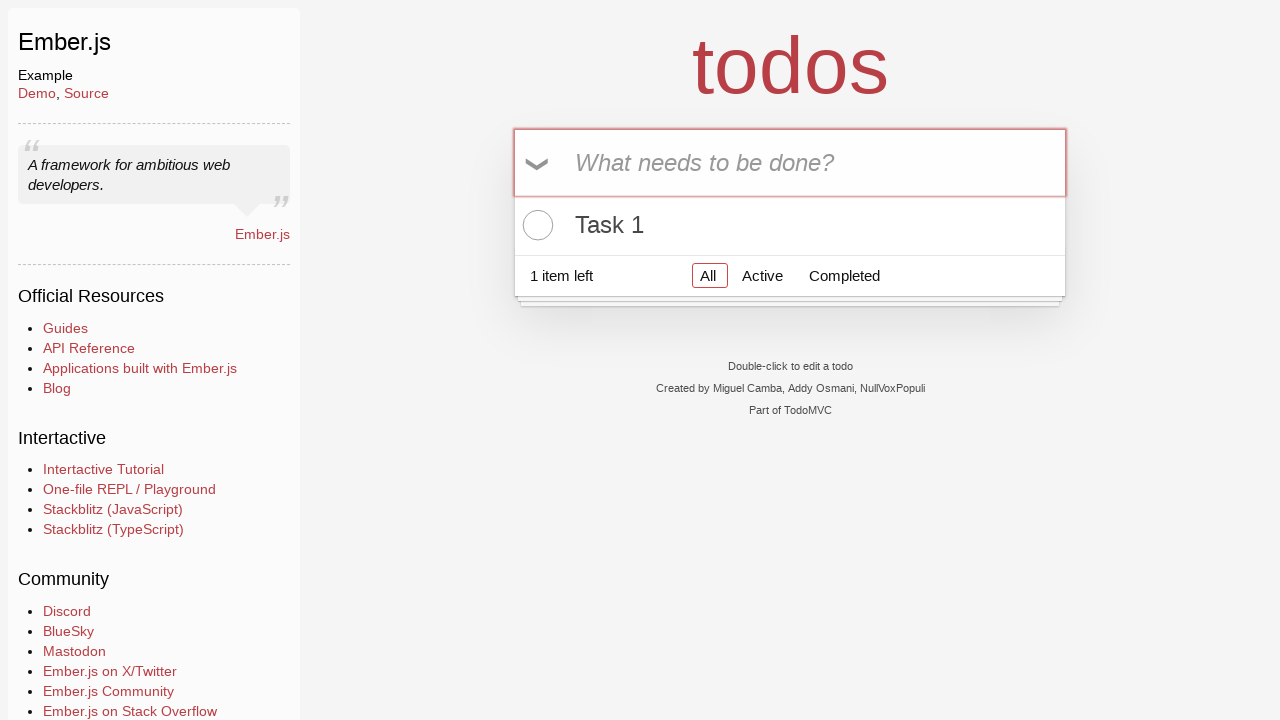

Double-clicked task label to enter edit mode at (790, 225) on .todo-list li label
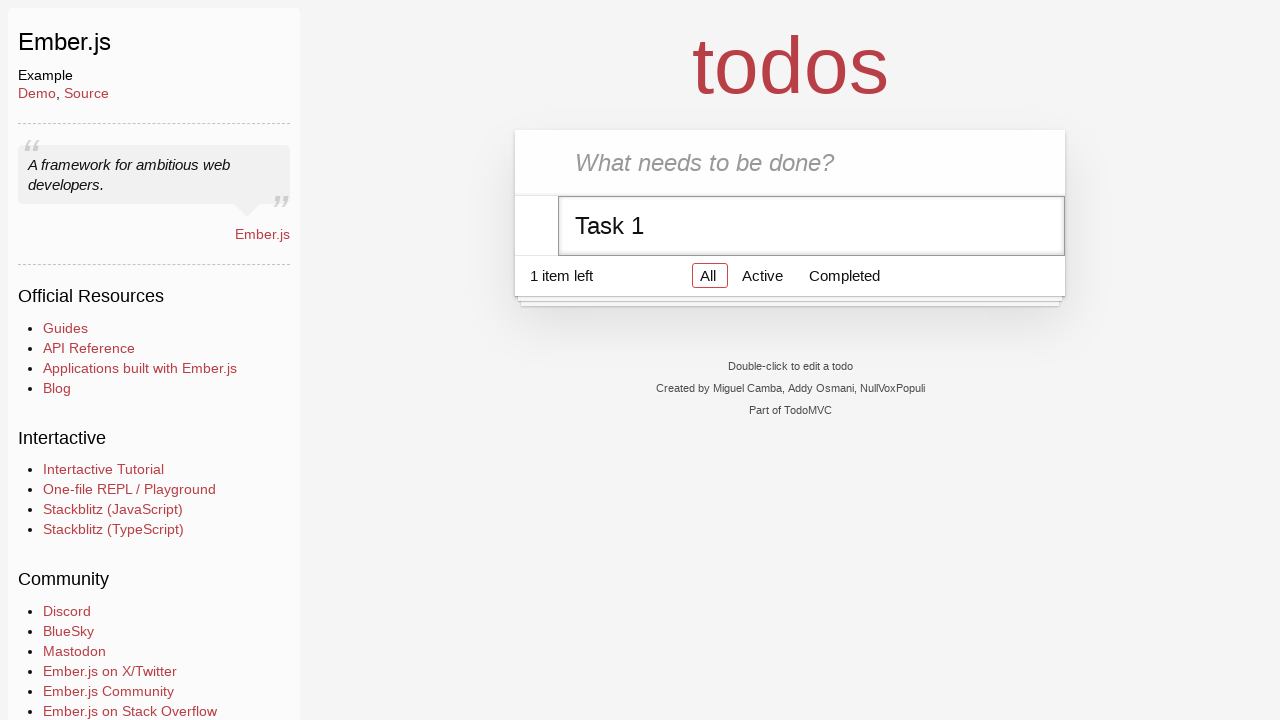

Cleared the task text by filling edit field with empty string on .todo-list li.editing .edit
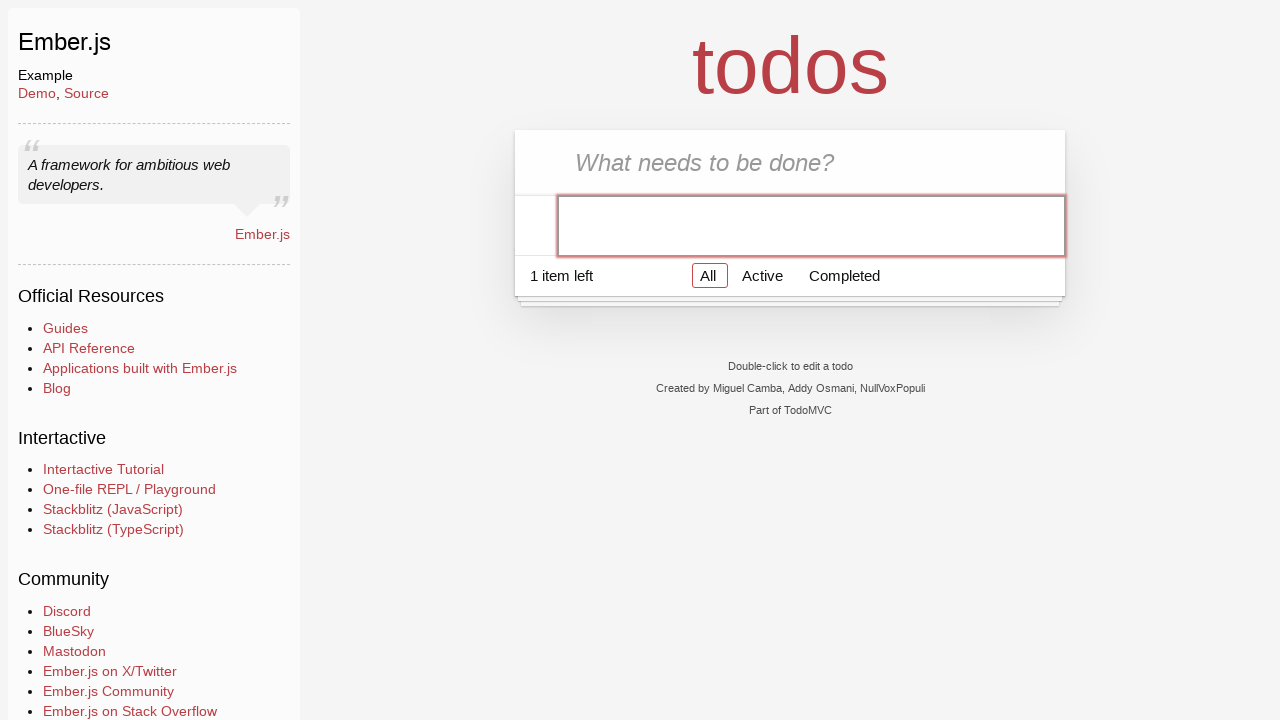

Pressed Enter to confirm empty edit and delete task on .todo-list li.editing .edit
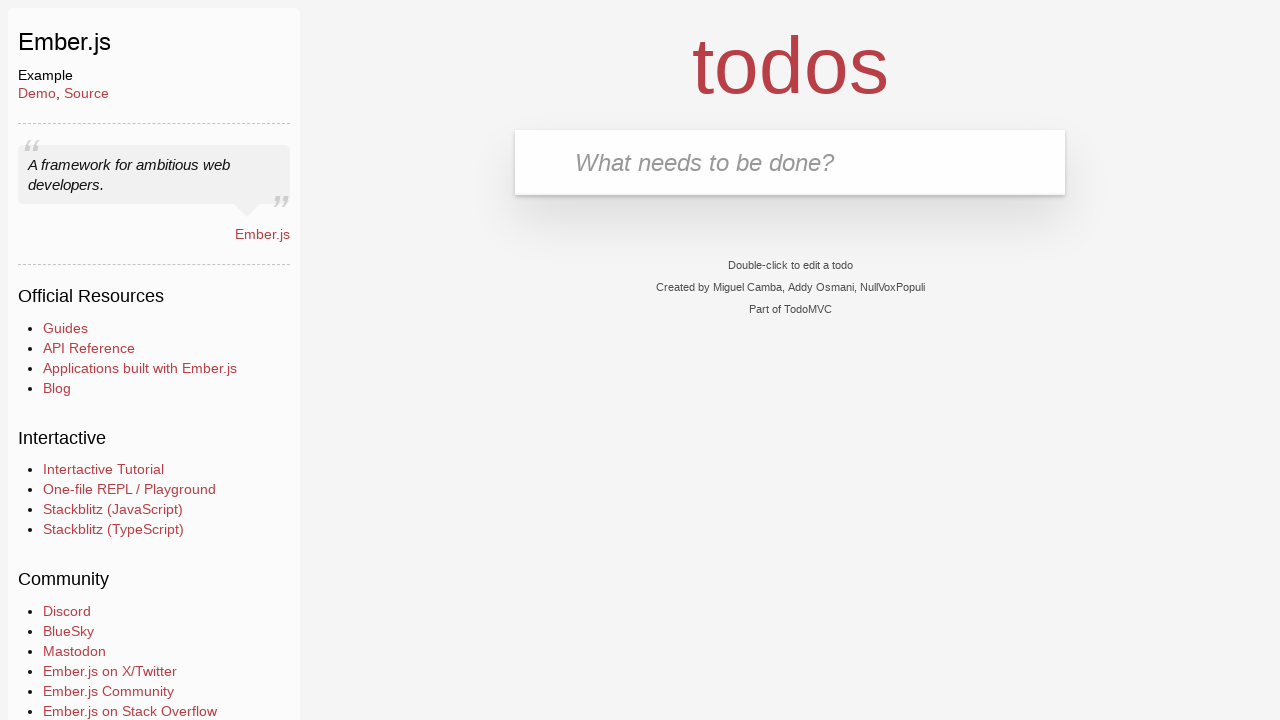

Waited 500ms for UI to update after task deletion
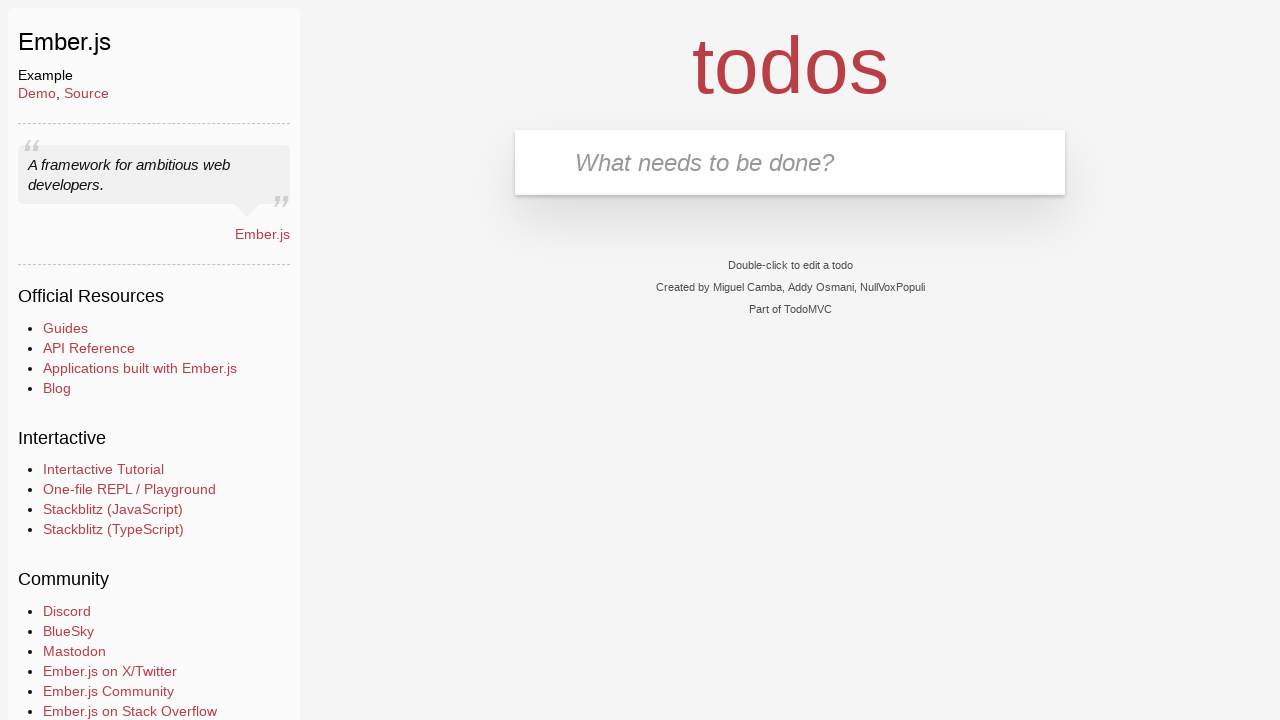

Verified that task list is empty (0 tasks)
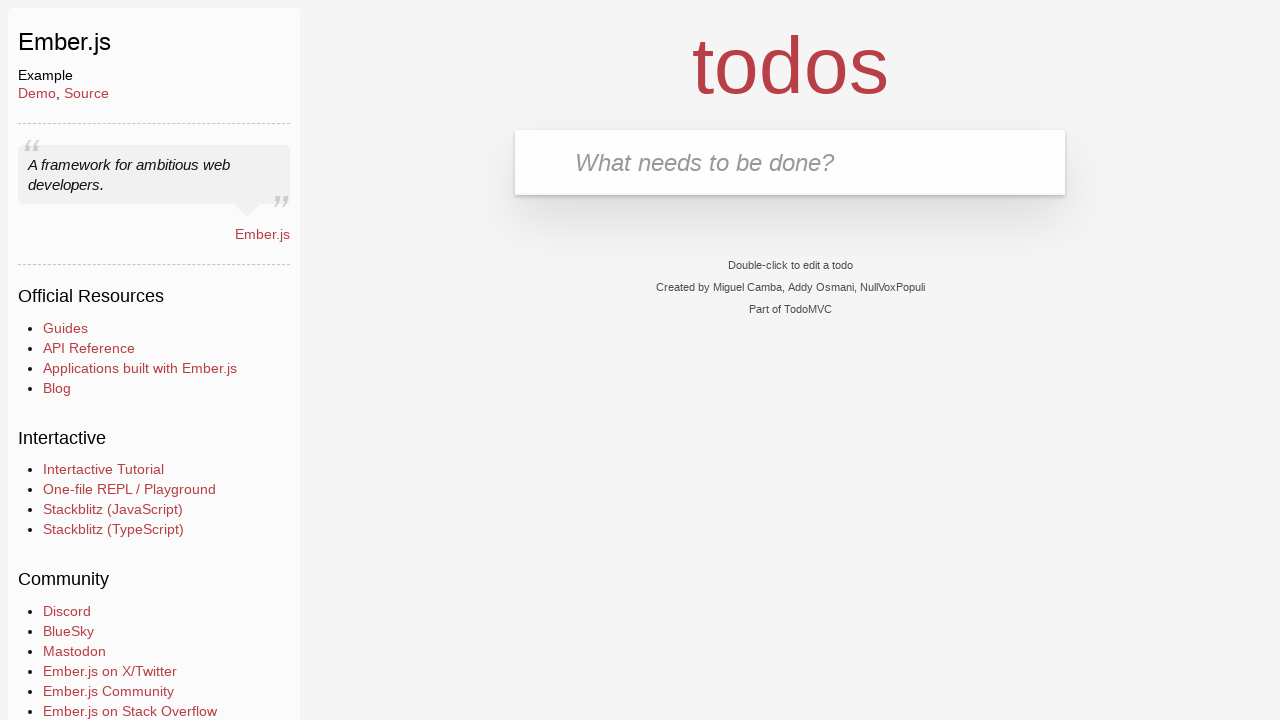

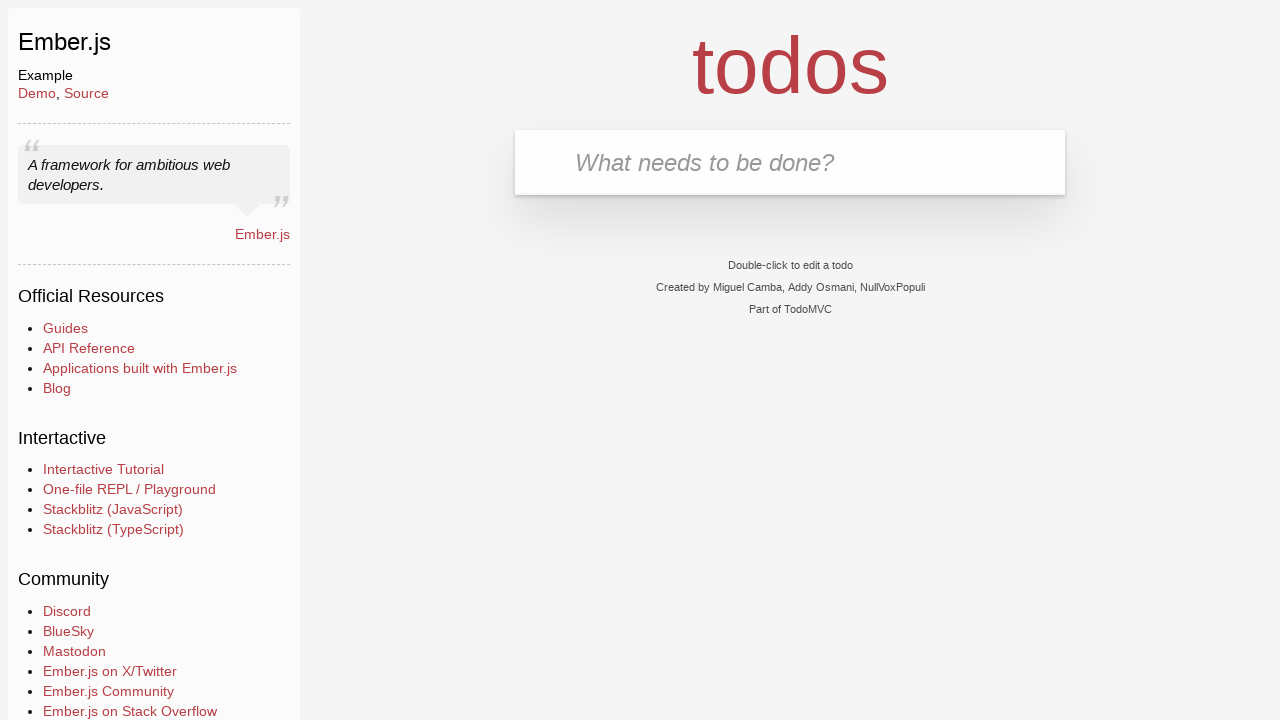